Navigates to RedBus website and verifies the page loads by checking the title is accessible

Starting URL: https://www.redbus.in/

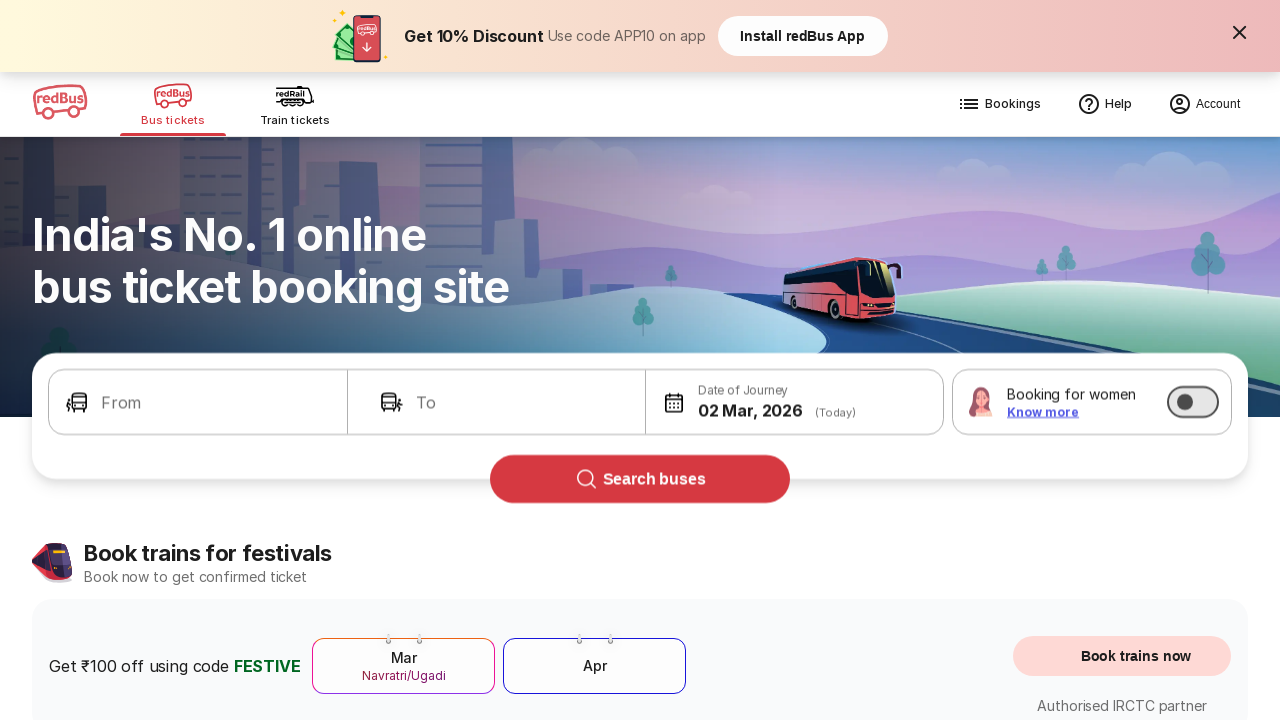

Waited for page to reach domcontentloaded state
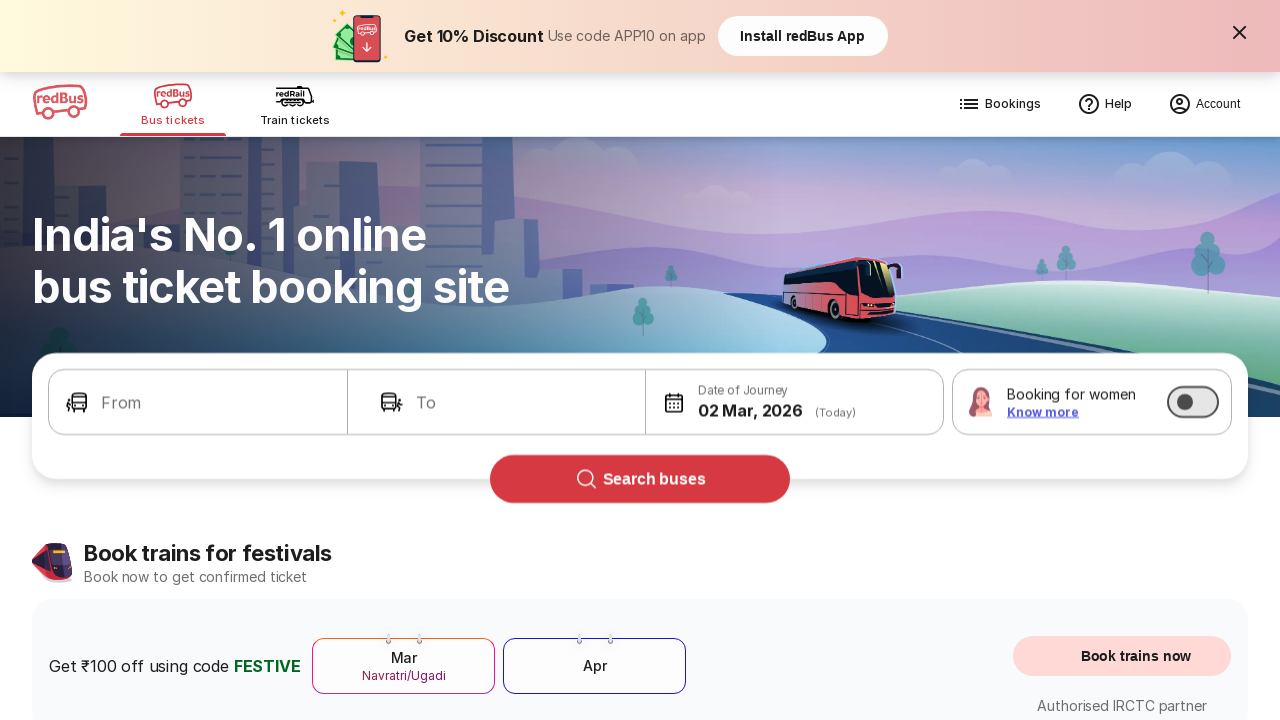

Retrieved page title: Bus Booking Online and Train Tickets at Lowest Price - redBus
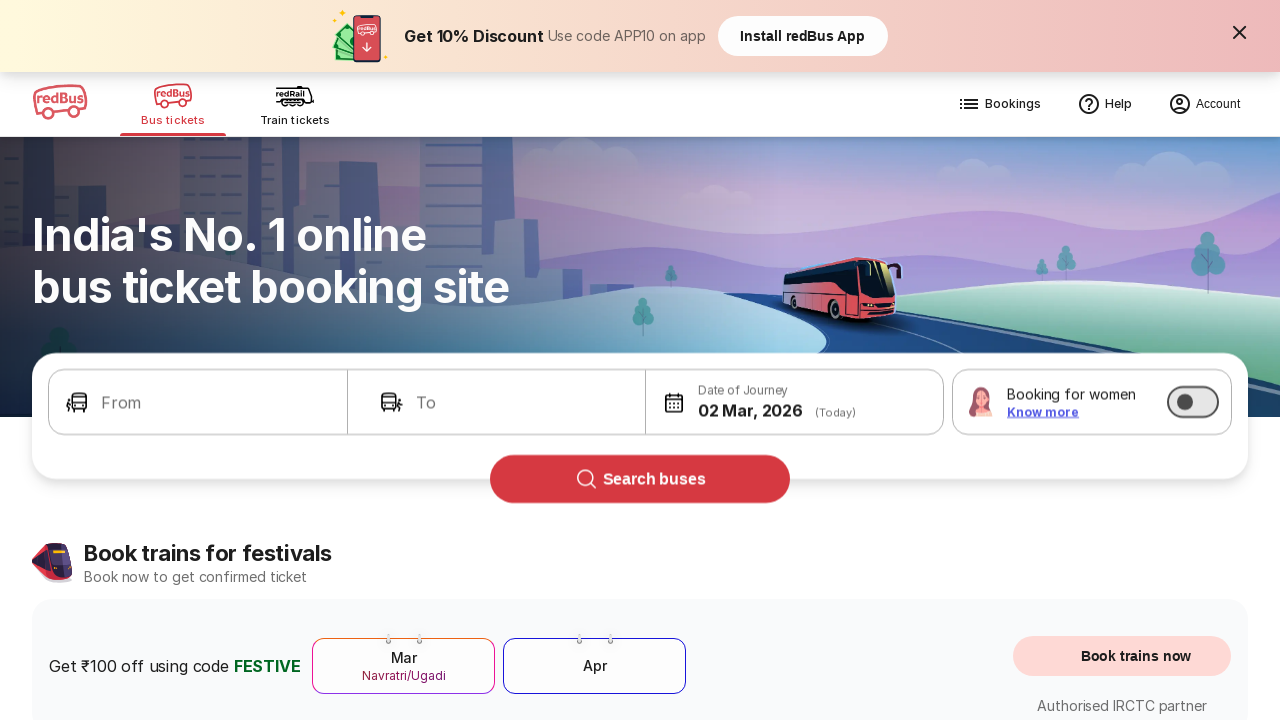

Printed page title to console
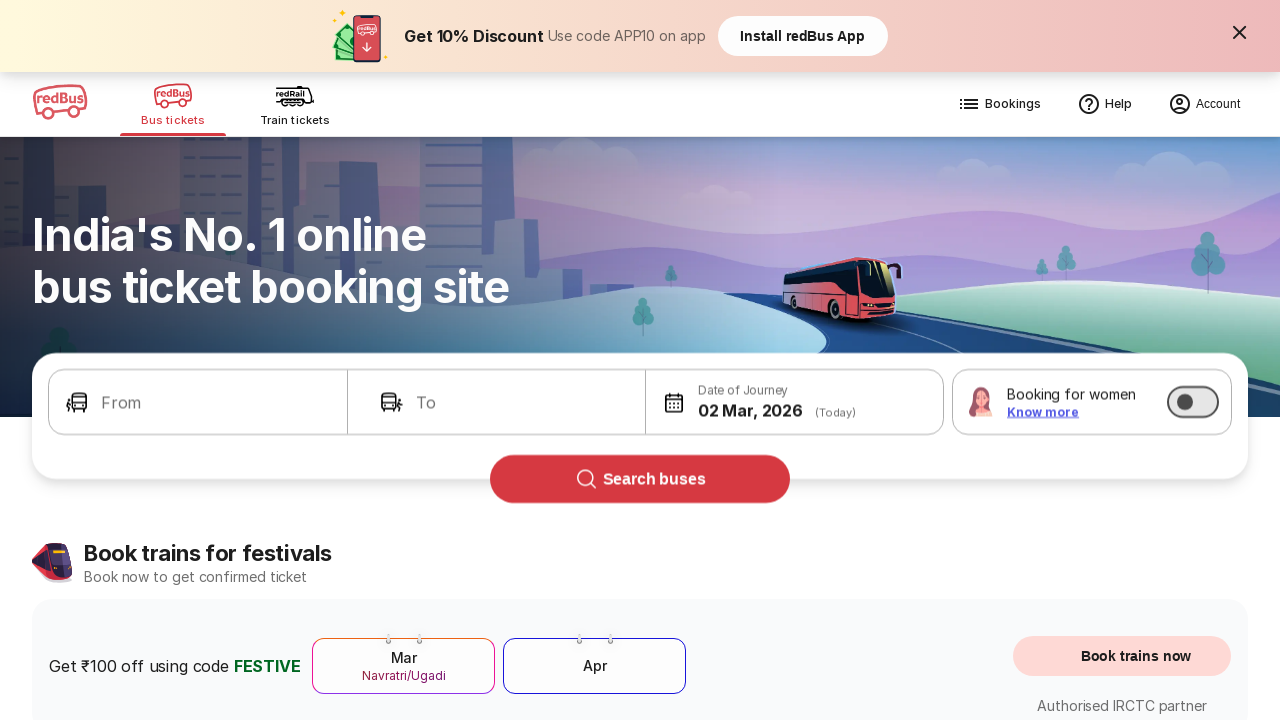

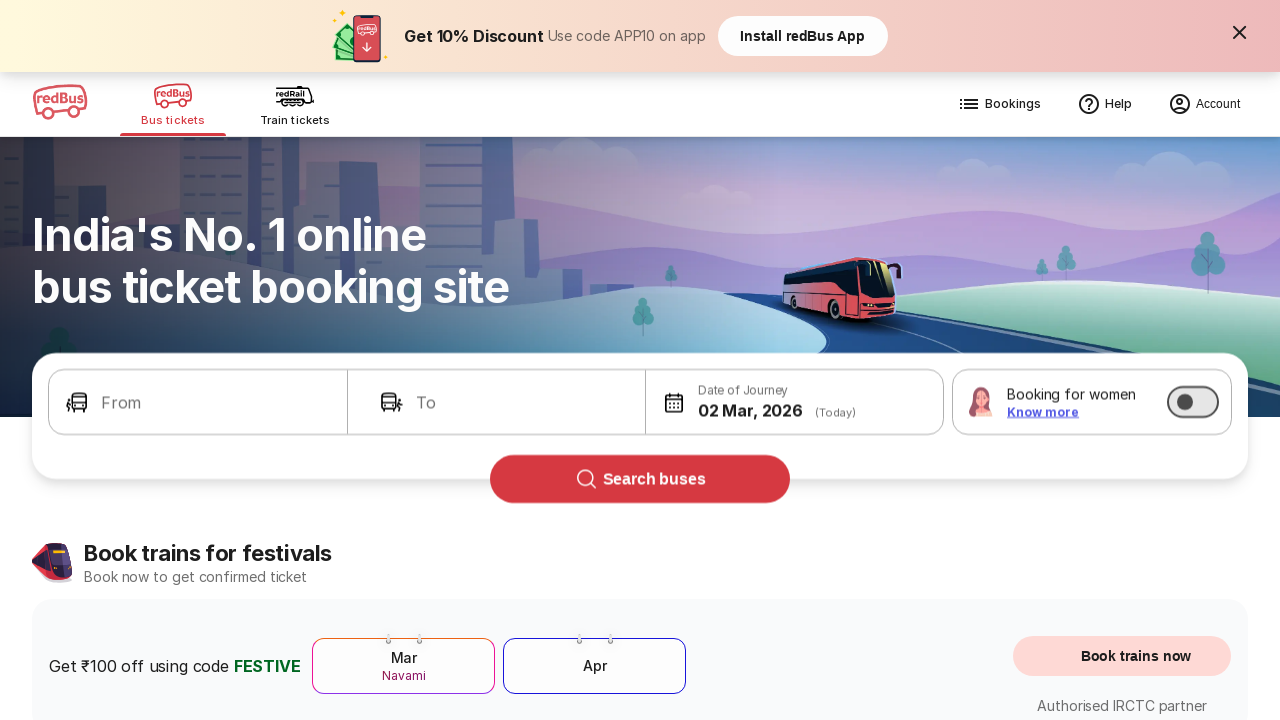